Tests Honda Vietnam cost calculator by selecting a car model, province, and registration area from dropdown menus

Starting URL: https://www.honda.com.vn/o-to/du-toan-chi-phi

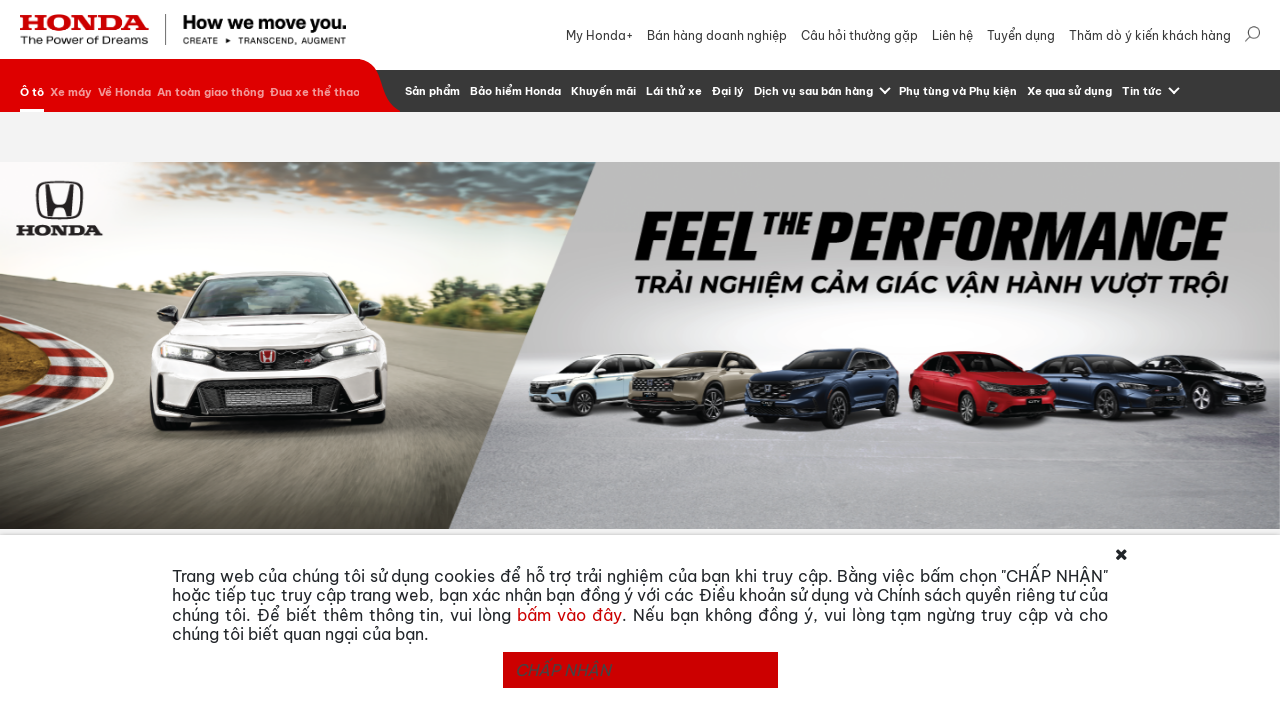

Scrolled to image background element
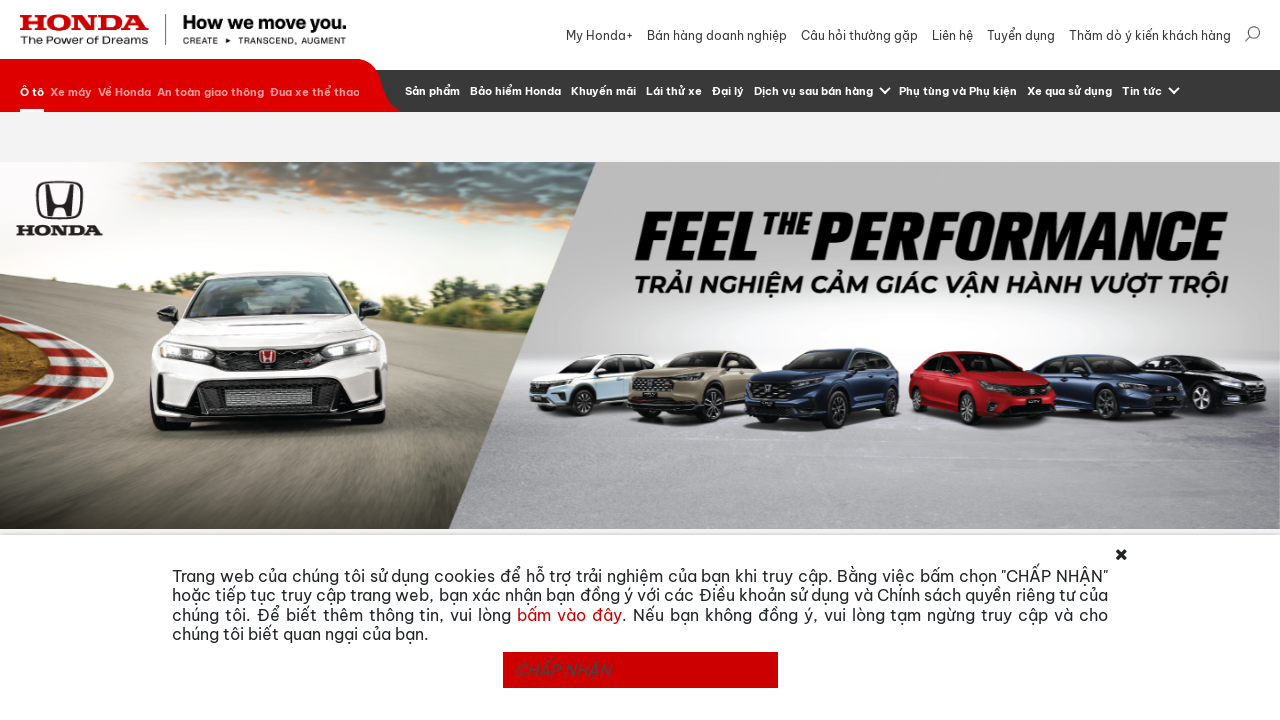

Clicked on car selection dropdown at (444, 248) on xpath=//button[@id = 'selectize-input']
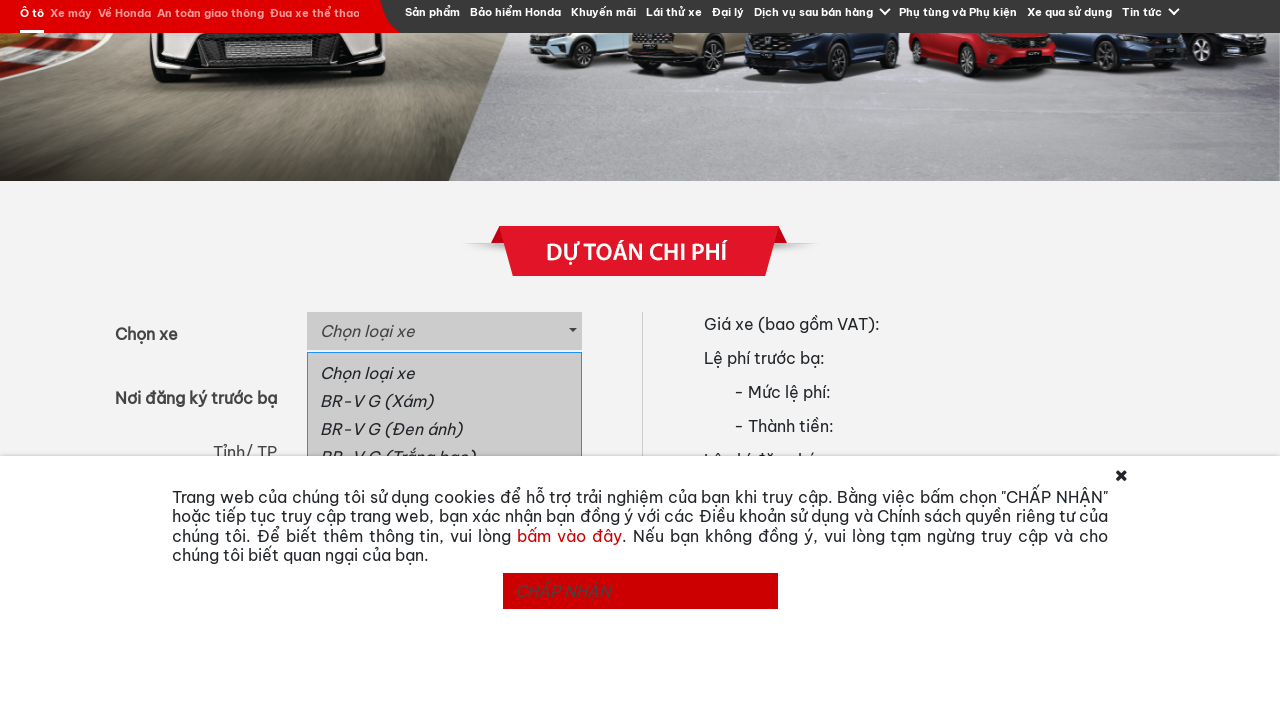

Car selection dropdown items loaded
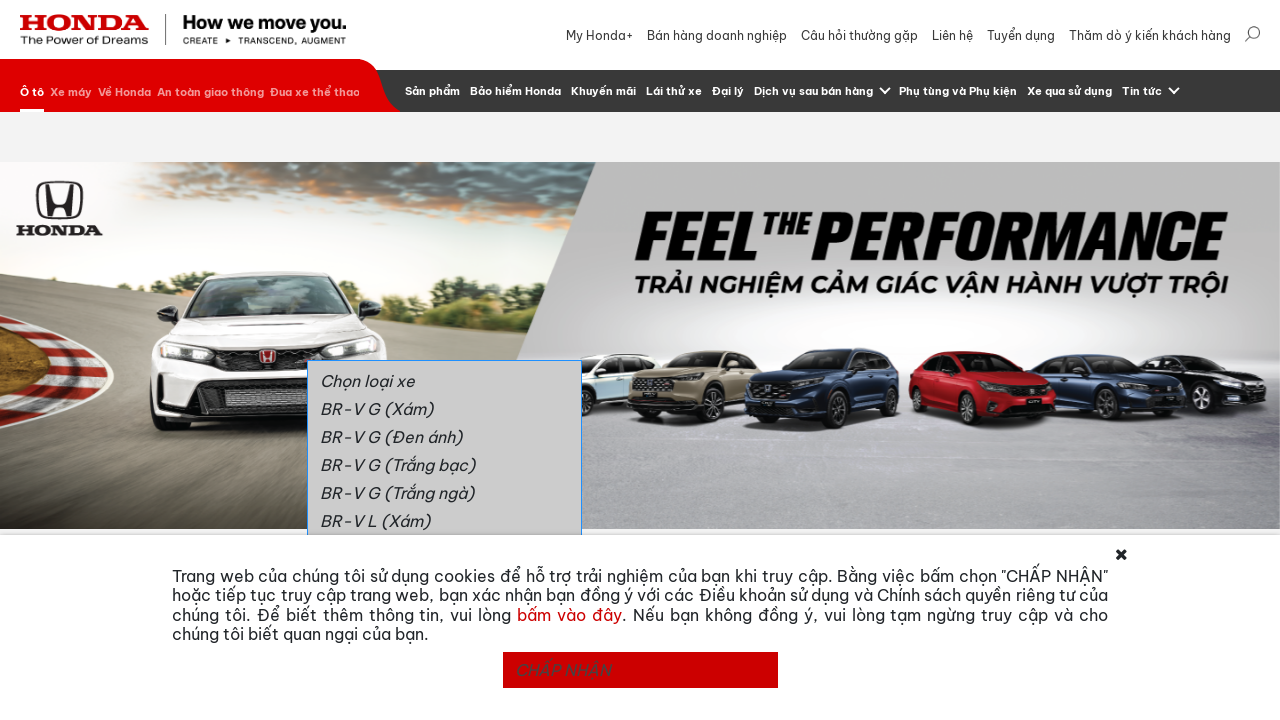

Scrolled to cost estimates section
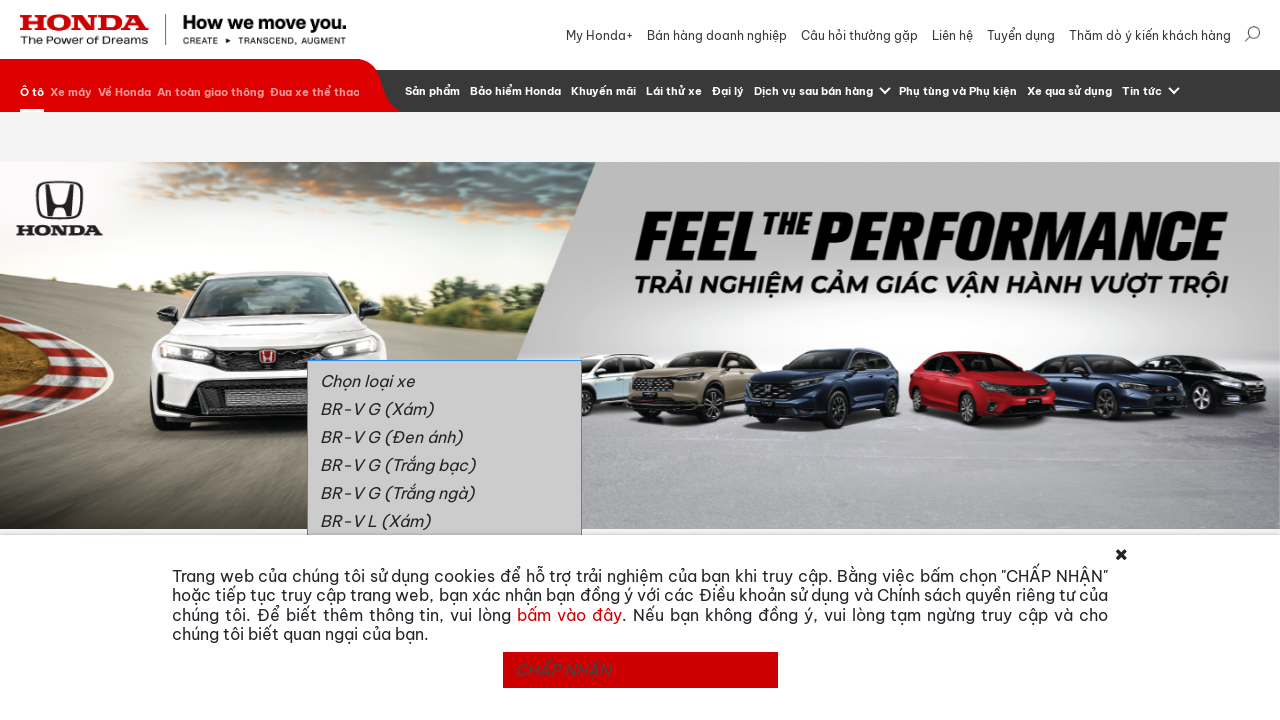

Selected Đà Nẵng province from dropdown on //select[@id = 'province']
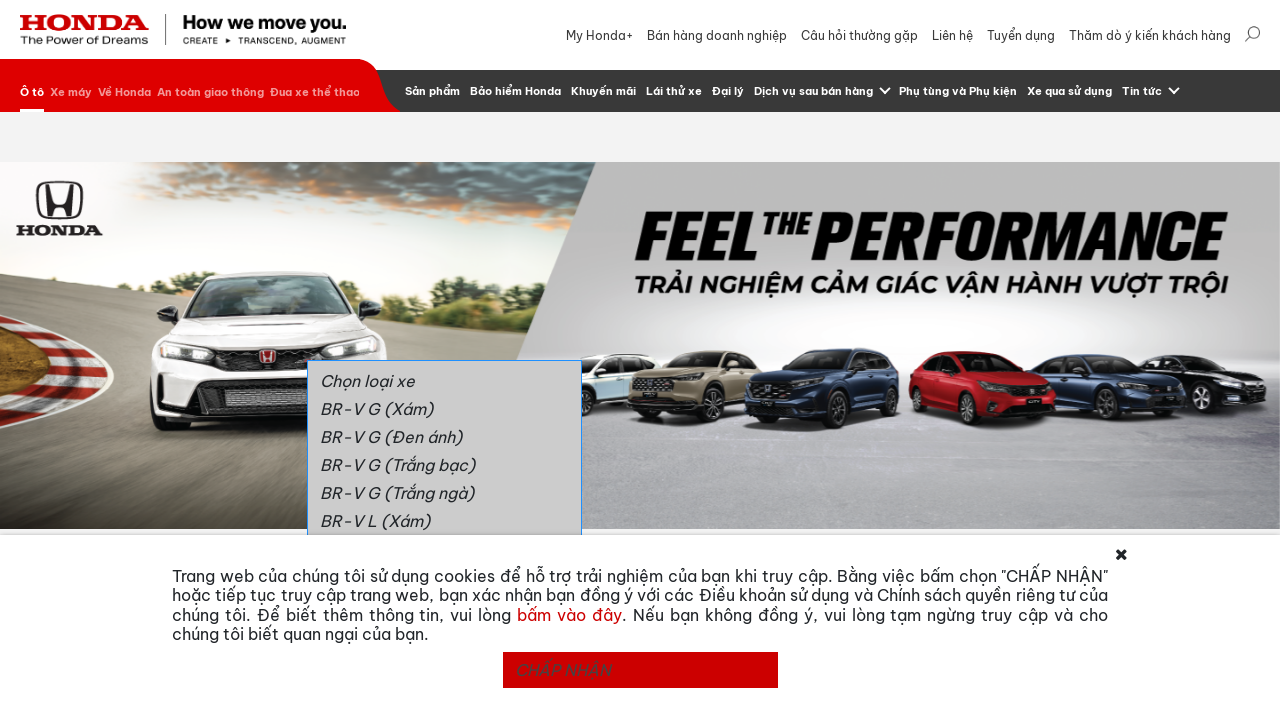

Selected Khu vực II registration area from dropdown on //select[@id = 'registration_fee']
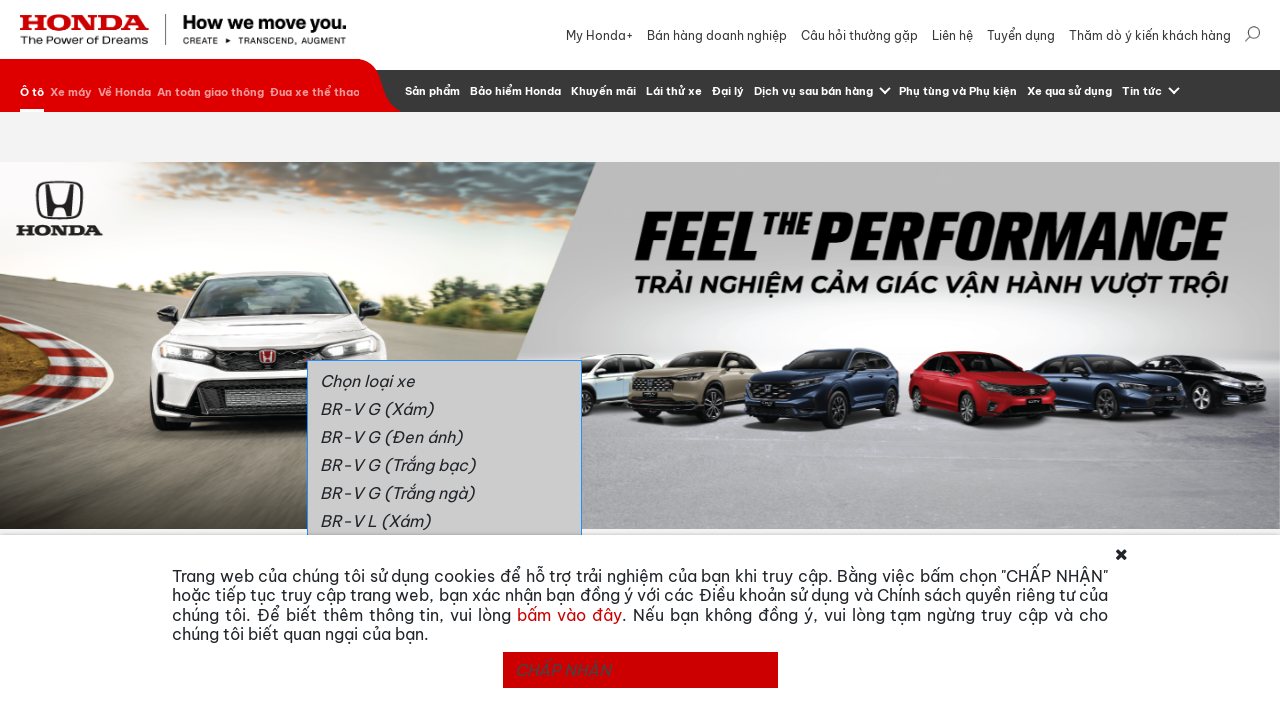

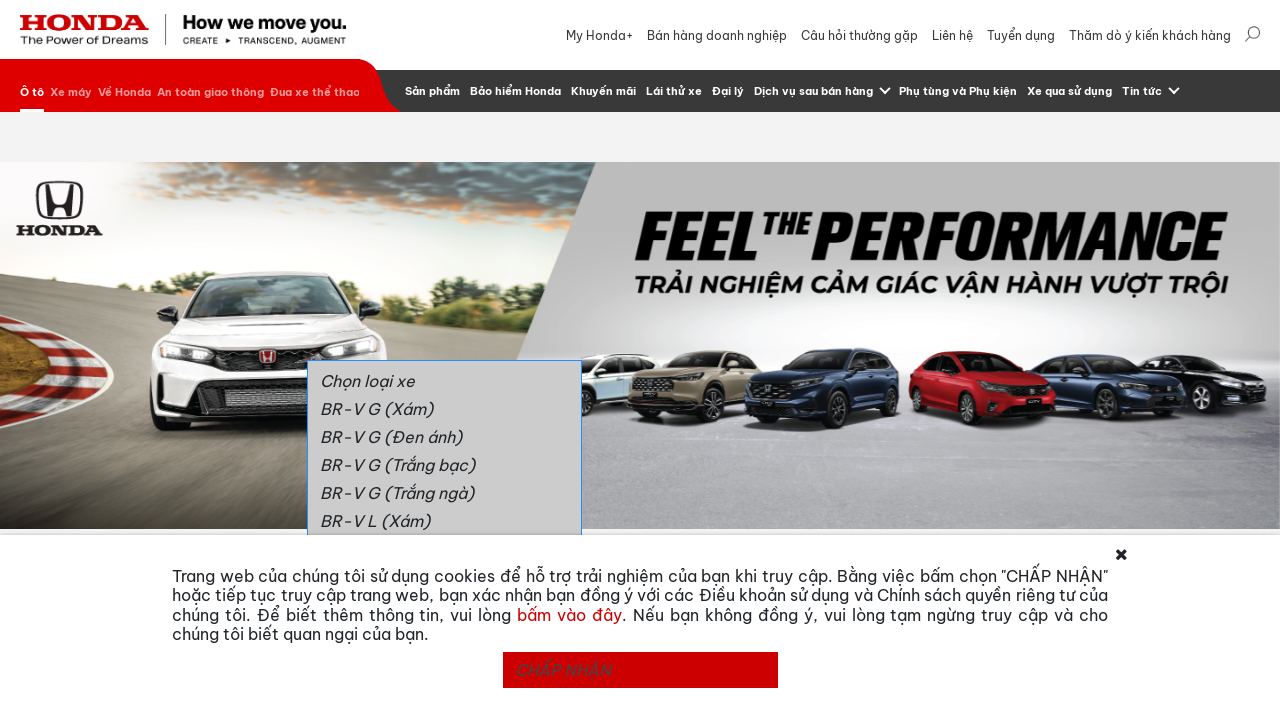